Tests that Clear completed button is hidden when no items are completed

Starting URL: https://demo.playwright.dev/todomvc

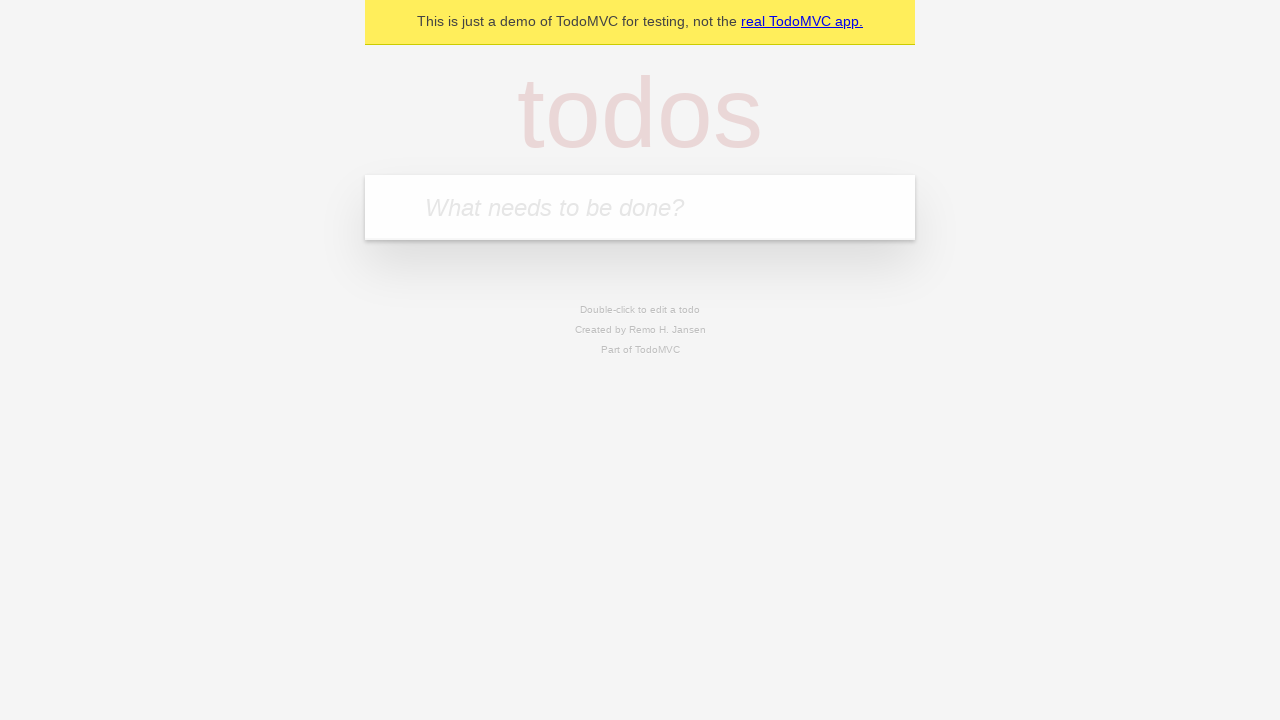

Filled todo input with 'buy some cheese' on internal:attr=[placeholder="What needs to be done?"i]
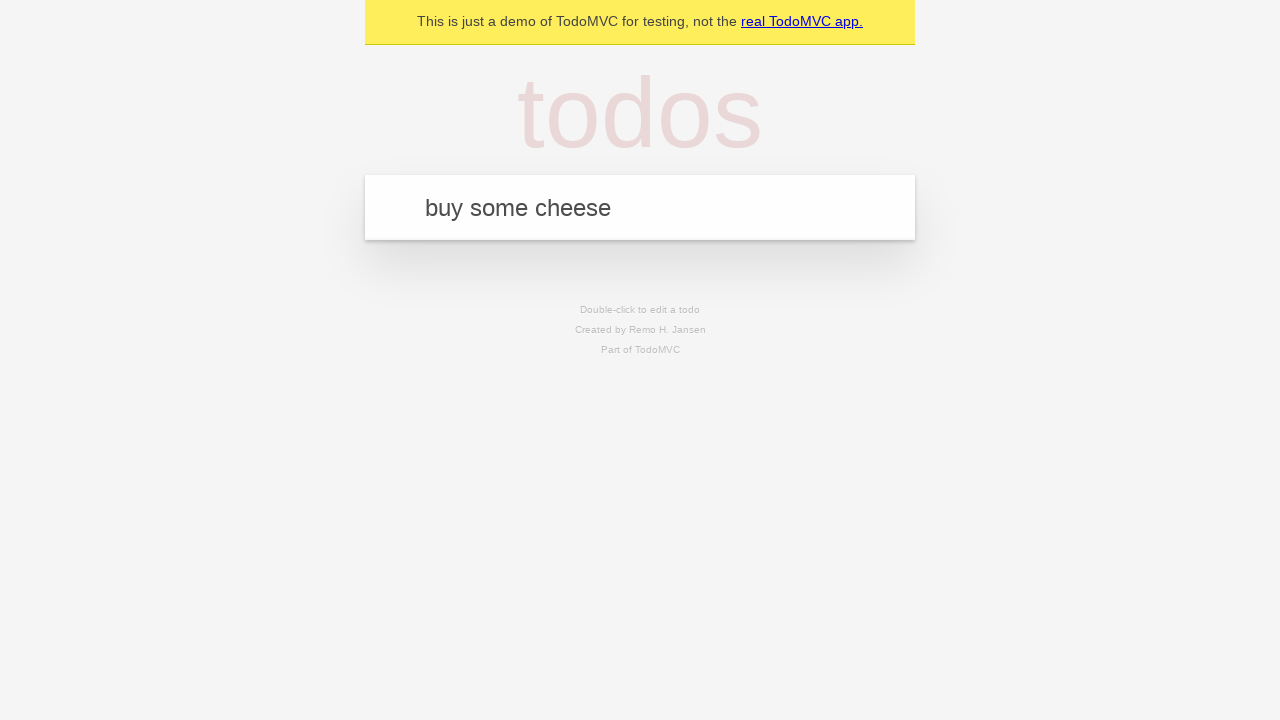

Pressed Enter to create todo item 'buy some cheese' on internal:attr=[placeholder="What needs to be done?"i]
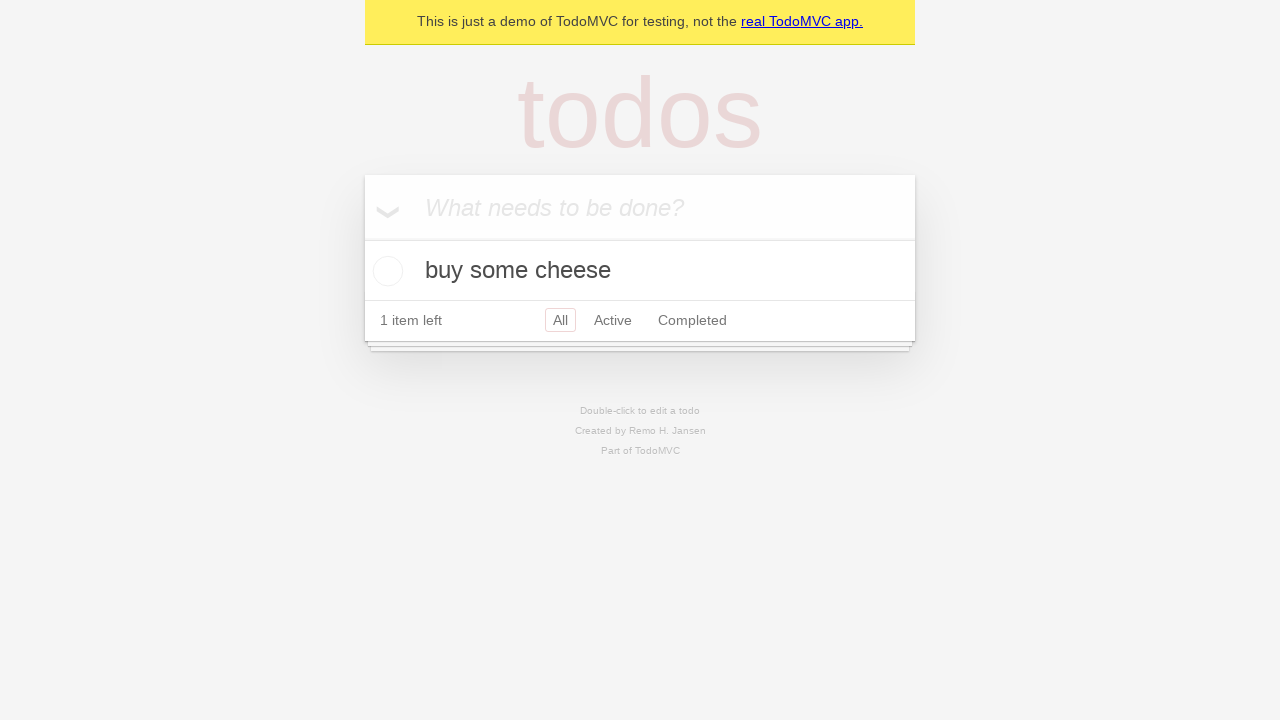

Filled todo input with 'feed the cat' on internal:attr=[placeholder="What needs to be done?"i]
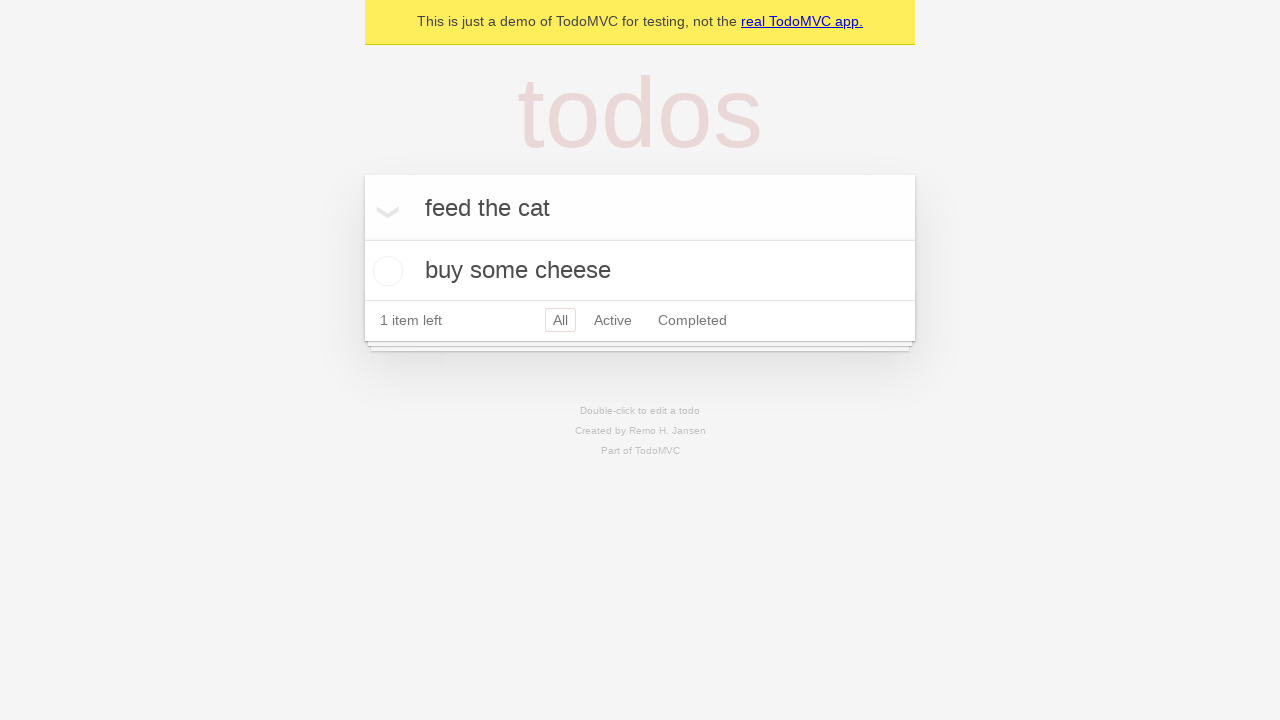

Pressed Enter to create todo item 'feed the cat' on internal:attr=[placeholder="What needs to be done?"i]
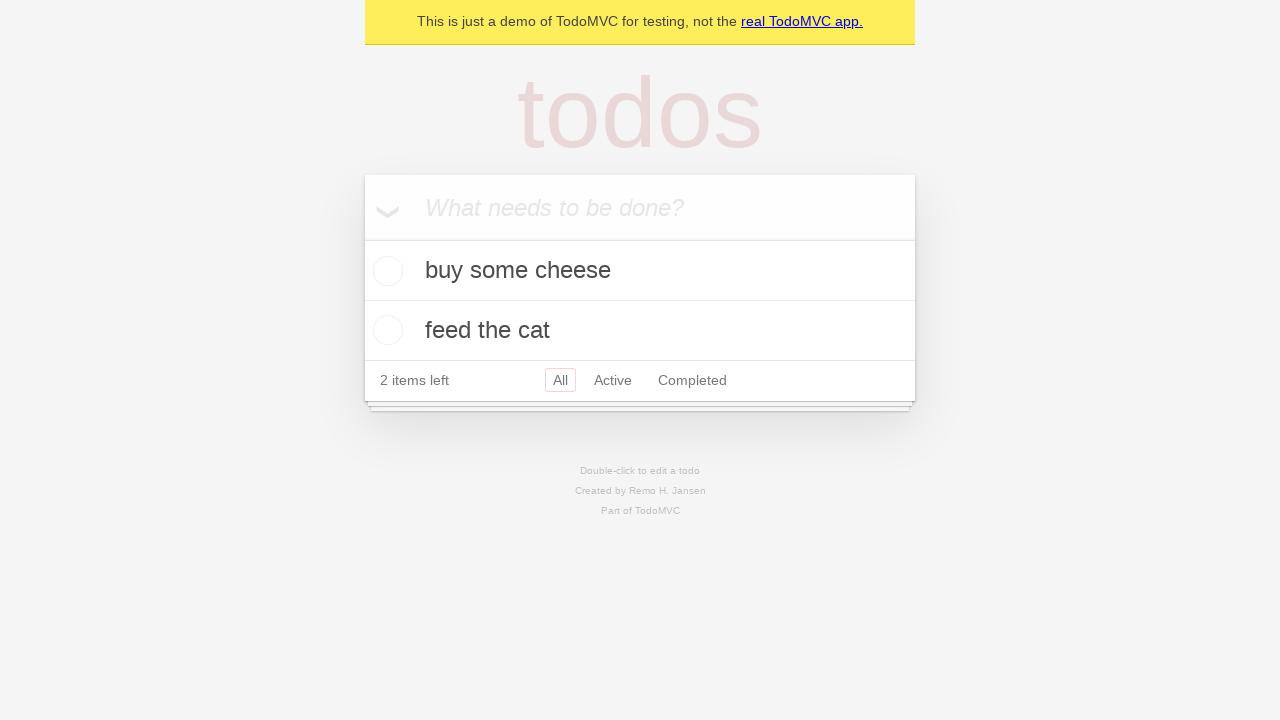

Filled todo input with 'book a doctors appointment' on internal:attr=[placeholder="What needs to be done?"i]
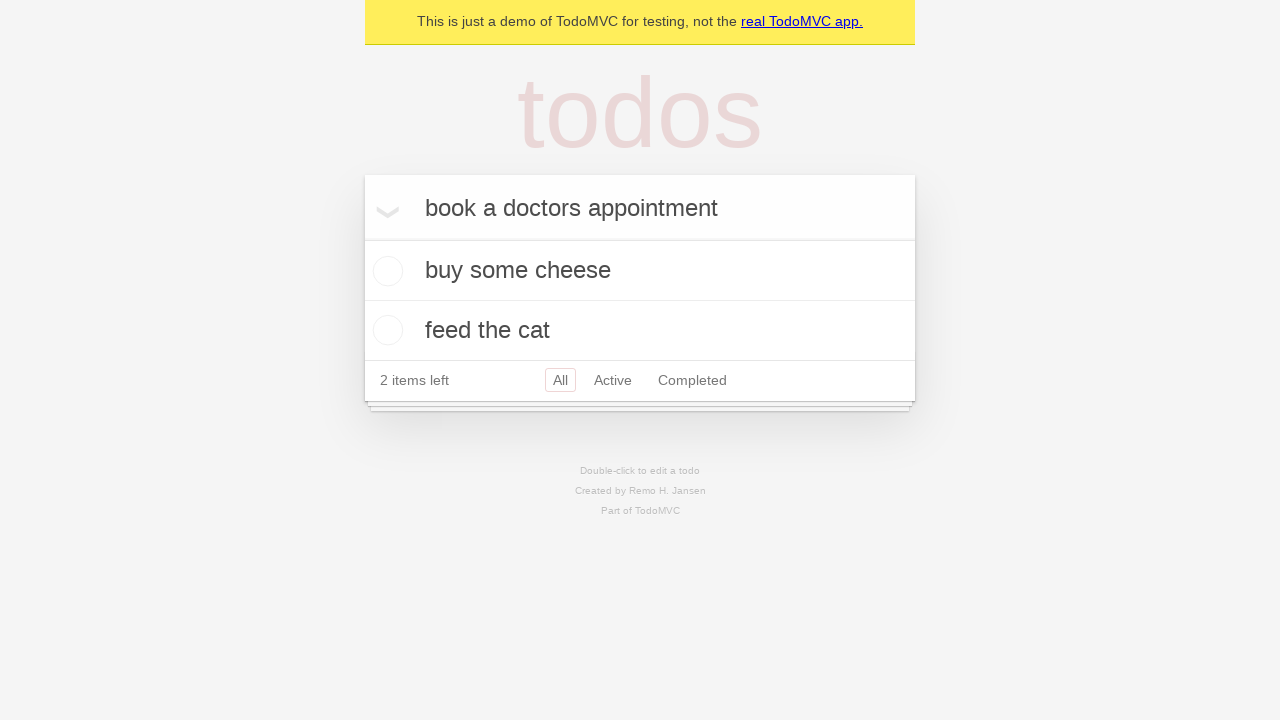

Pressed Enter to create todo item 'book a doctors appointment' on internal:attr=[placeholder="What needs to be done?"i]
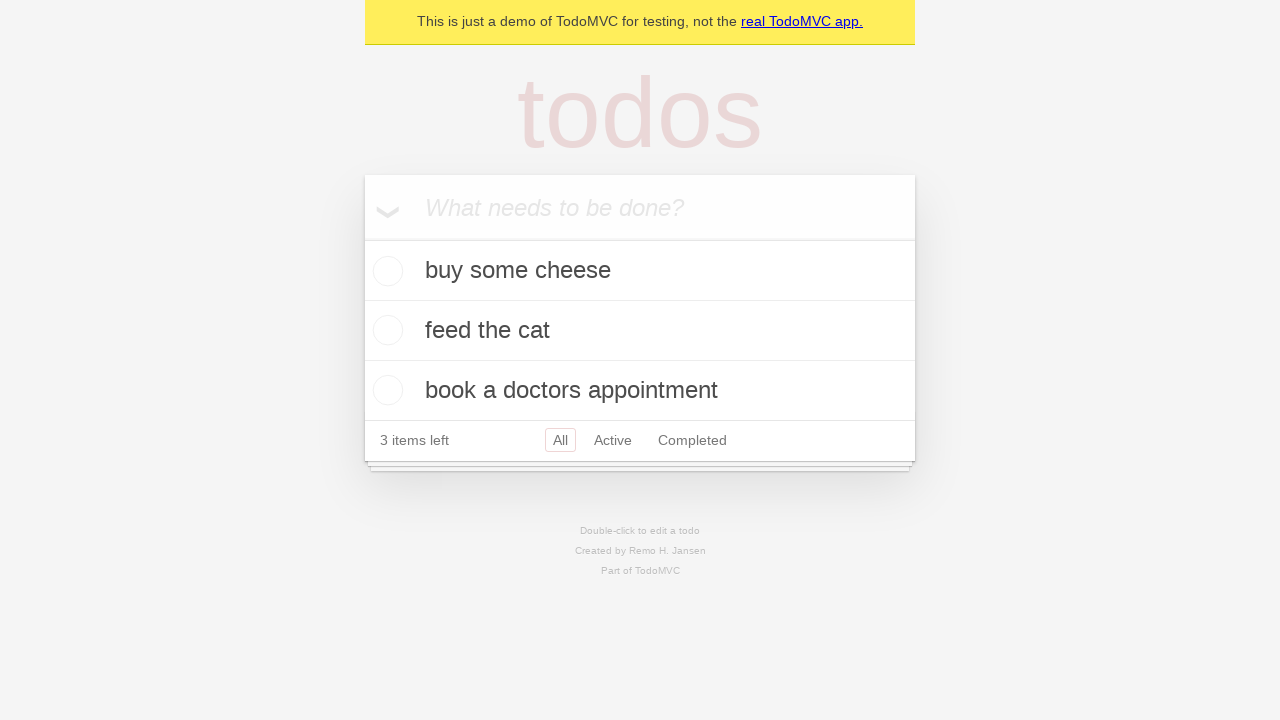

Checked the first todo item to mark it as completed at (385, 271) on .todo-list li .toggle >> nth=0
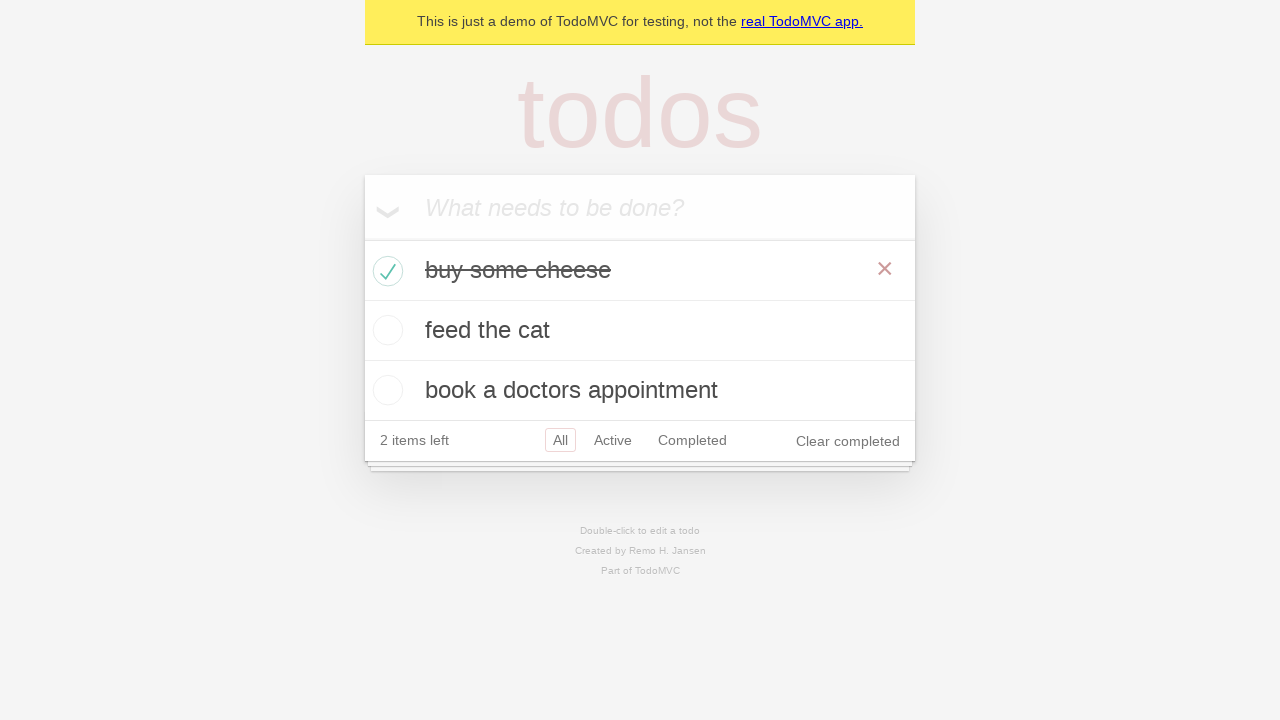

Clicked 'Clear completed' button to remove completed items at (848, 441) on internal:role=button[name="Clear completed"i]
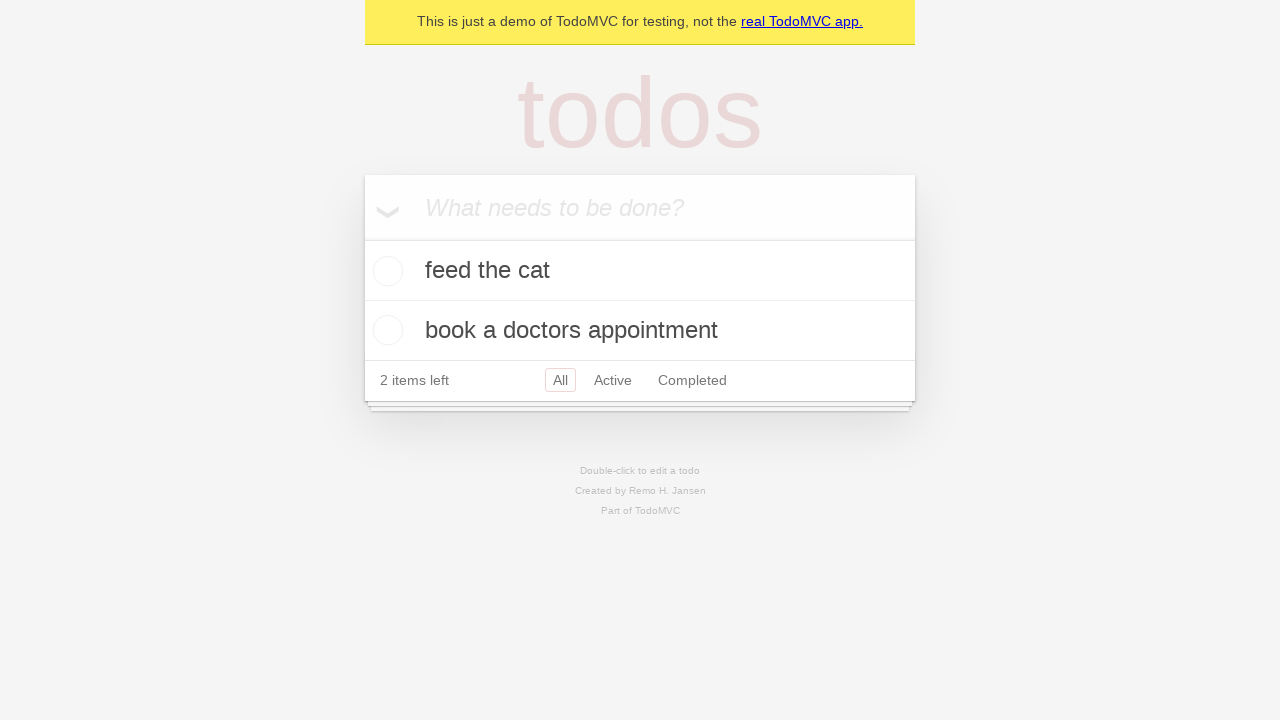

Verified that 'Clear completed' button is now hidden (no completed items remain)
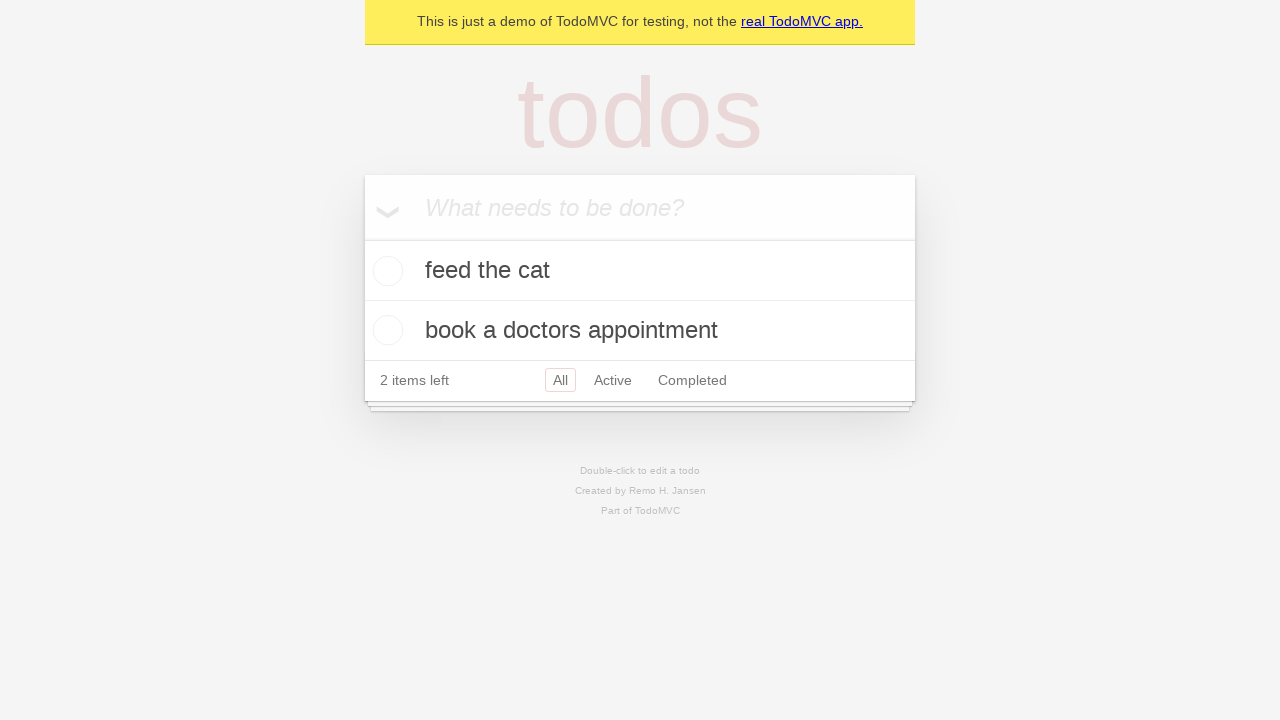

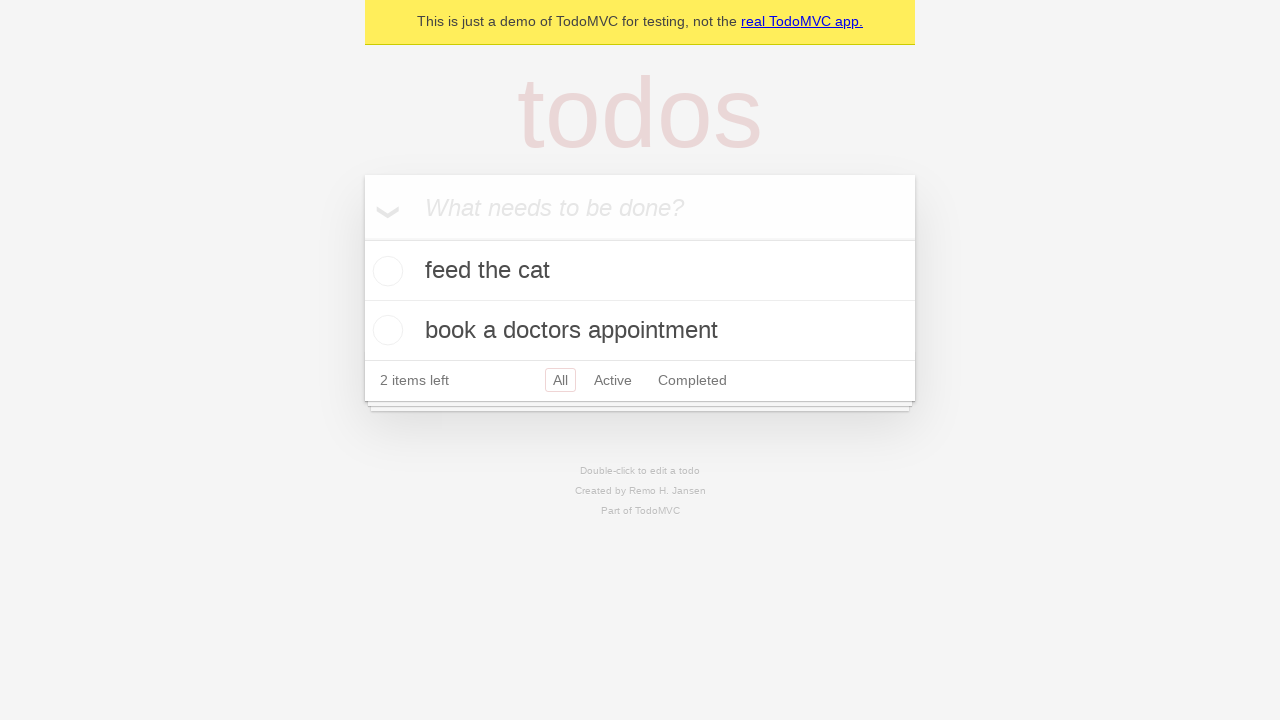